Tests marking individual todo items as complete by clicking their checkboxes

Starting URL: https://demo.playwright.dev/todomvc

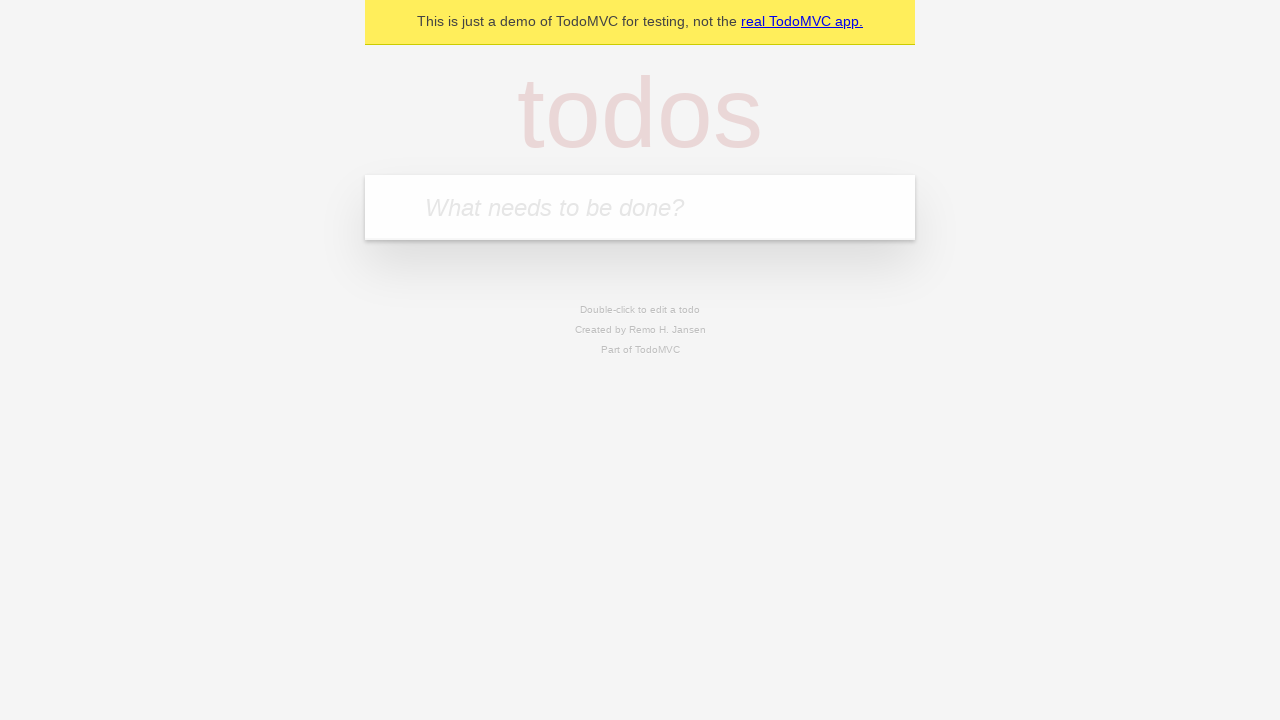

Filled input field with 'buy some cheese' on internal:attr=[placeholder="What needs to be done?"i]
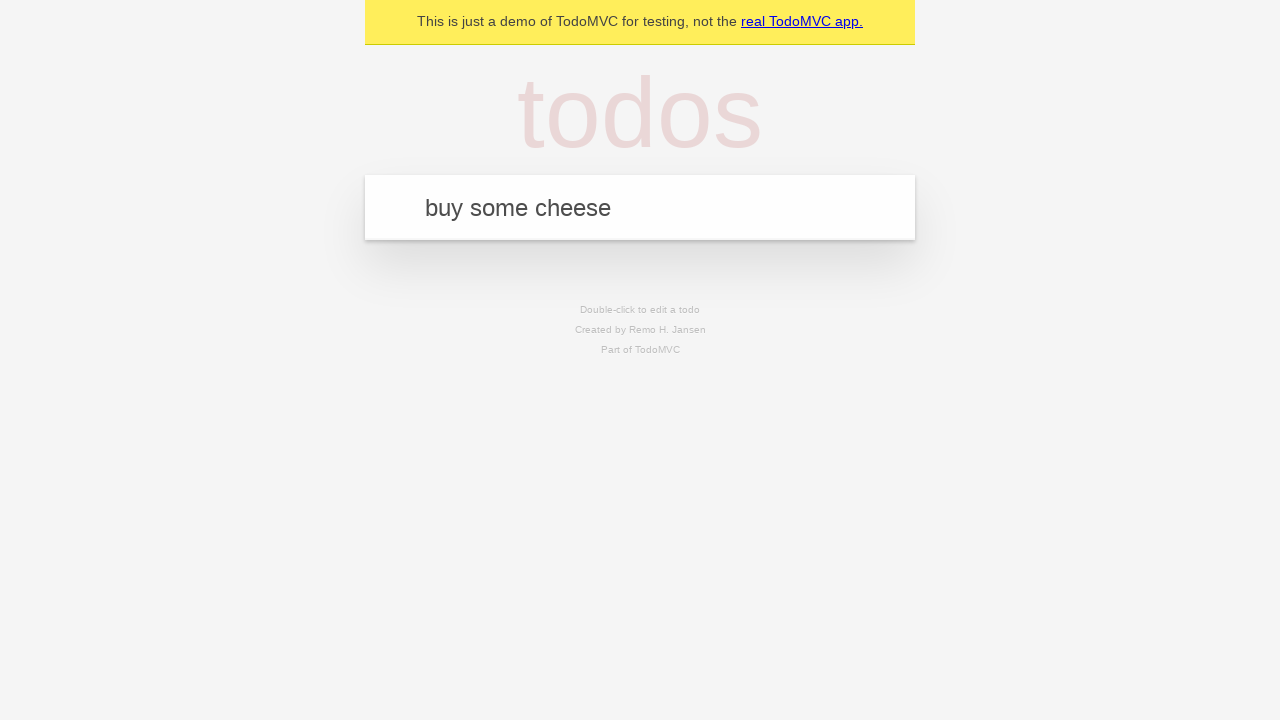

Pressed Enter to add first todo item on internal:attr=[placeholder="What needs to be done?"i]
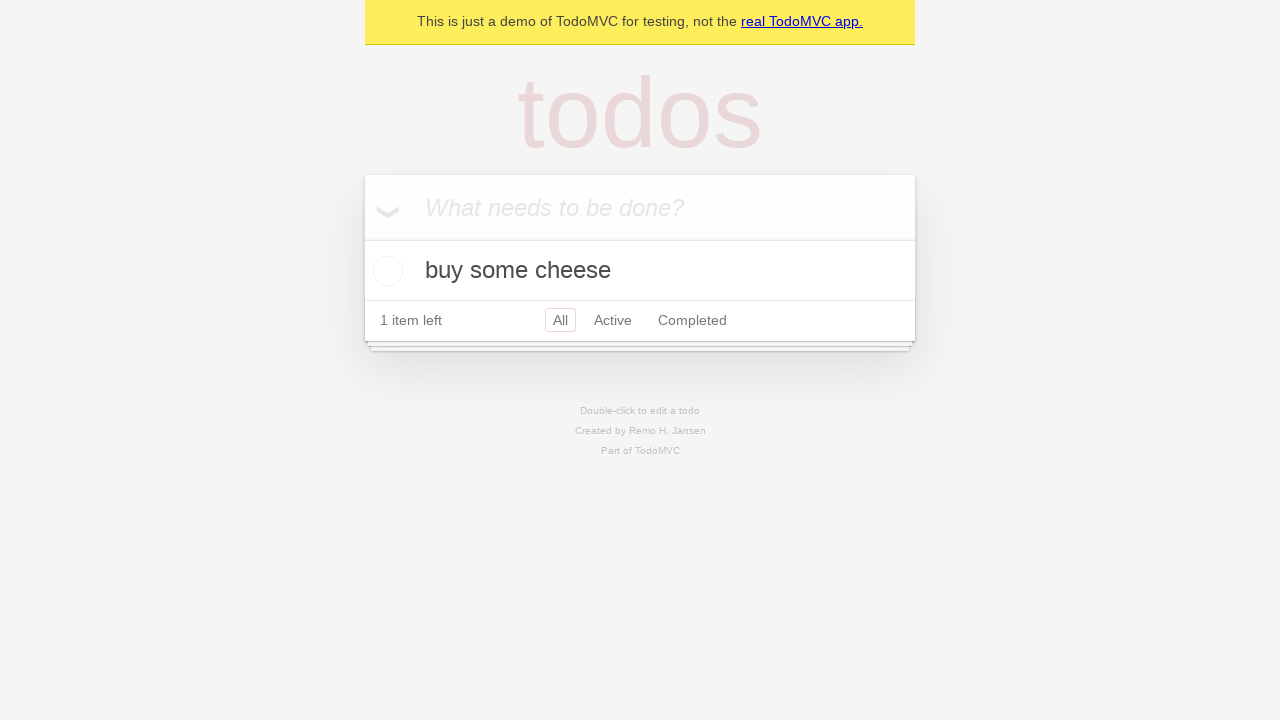

Filled input field with 'feed the cat' on internal:attr=[placeholder="What needs to be done?"i]
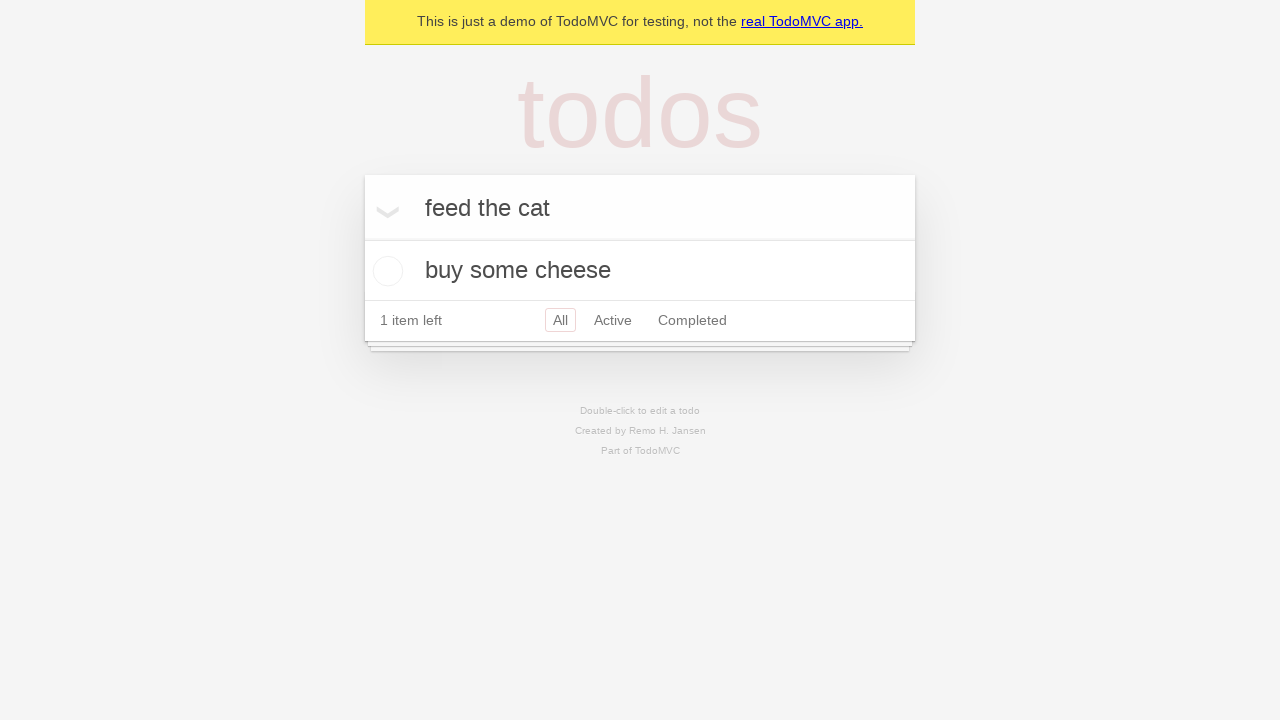

Pressed Enter to add second todo item on internal:attr=[placeholder="What needs to be done?"i]
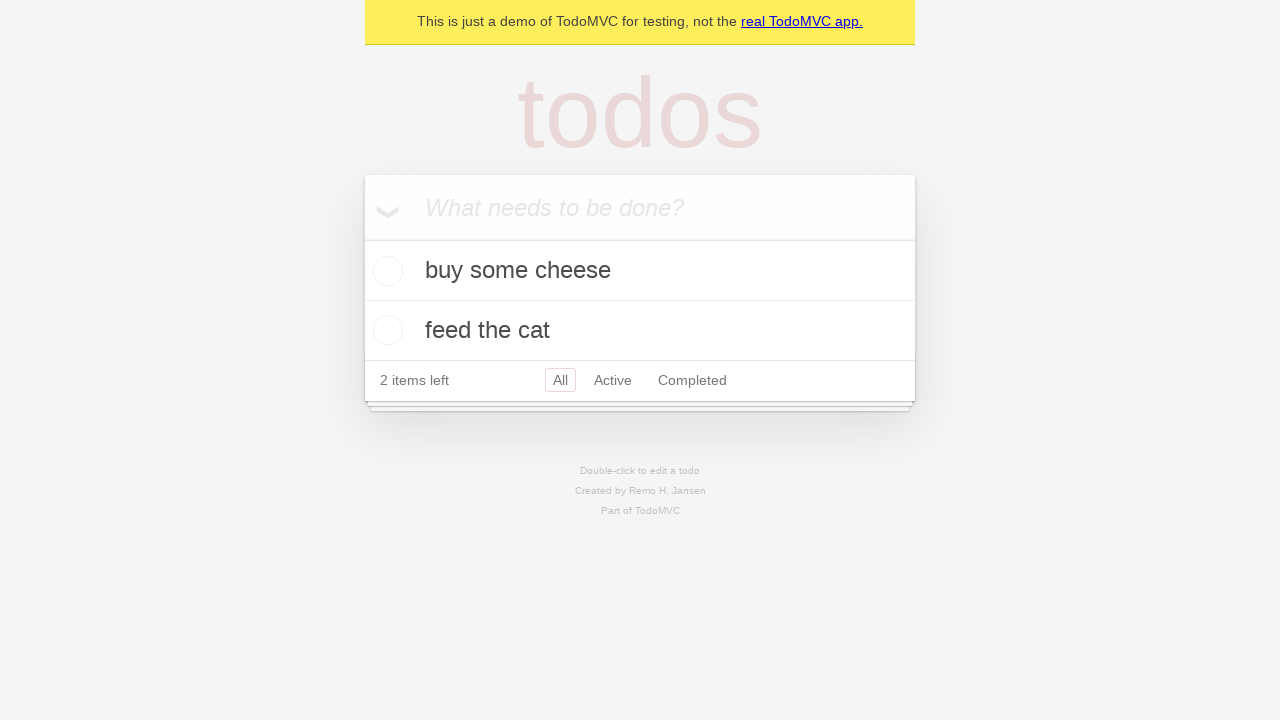

Marked first todo item 'buy some cheese' as complete at (385, 271) on [data-testid='todo-item'] >> nth=0 >> internal:role=checkbox
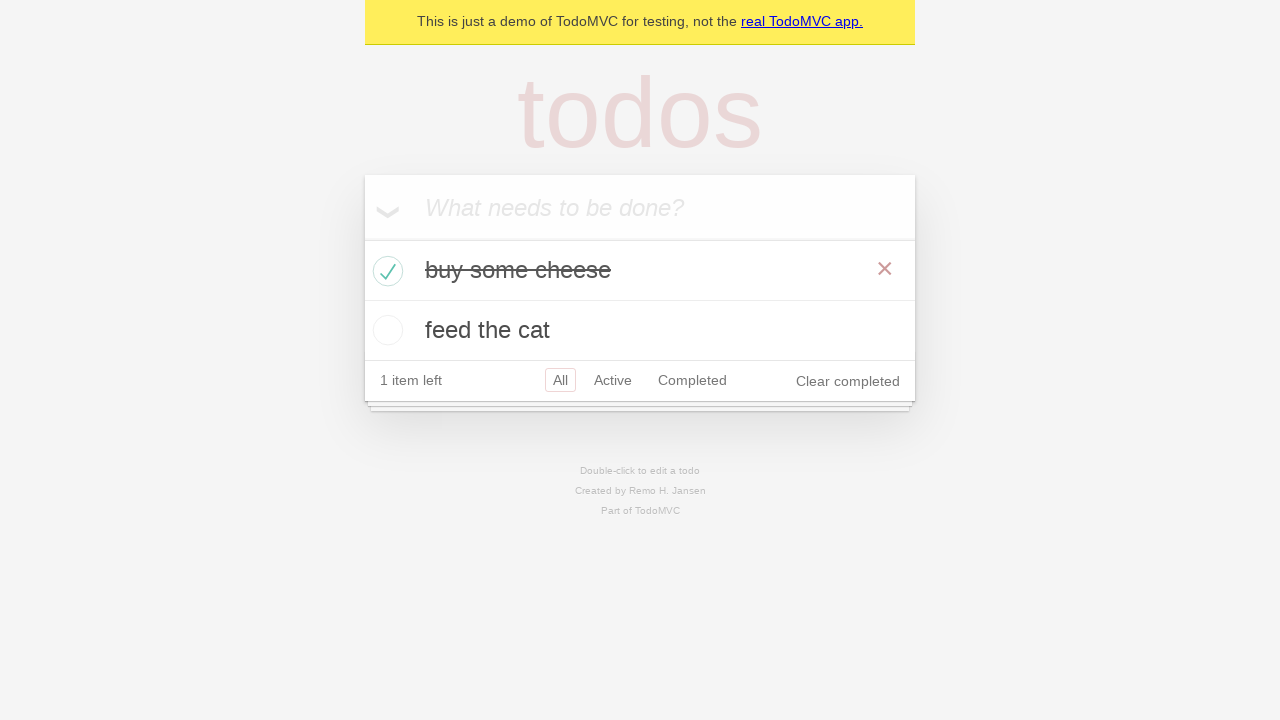

Marked second todo item 'feed the cat' as complete at (385, 330) on [data-testid='todo-item'] >> nth=1 >> internal:role=checkbox
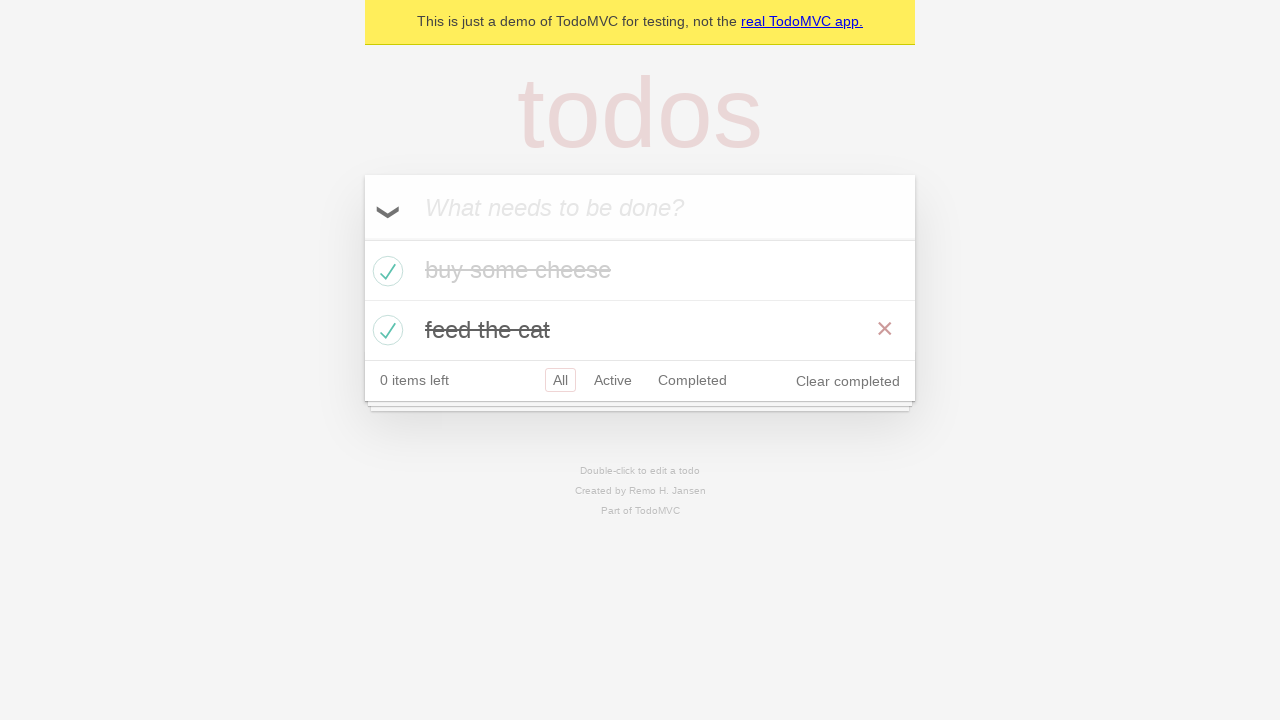

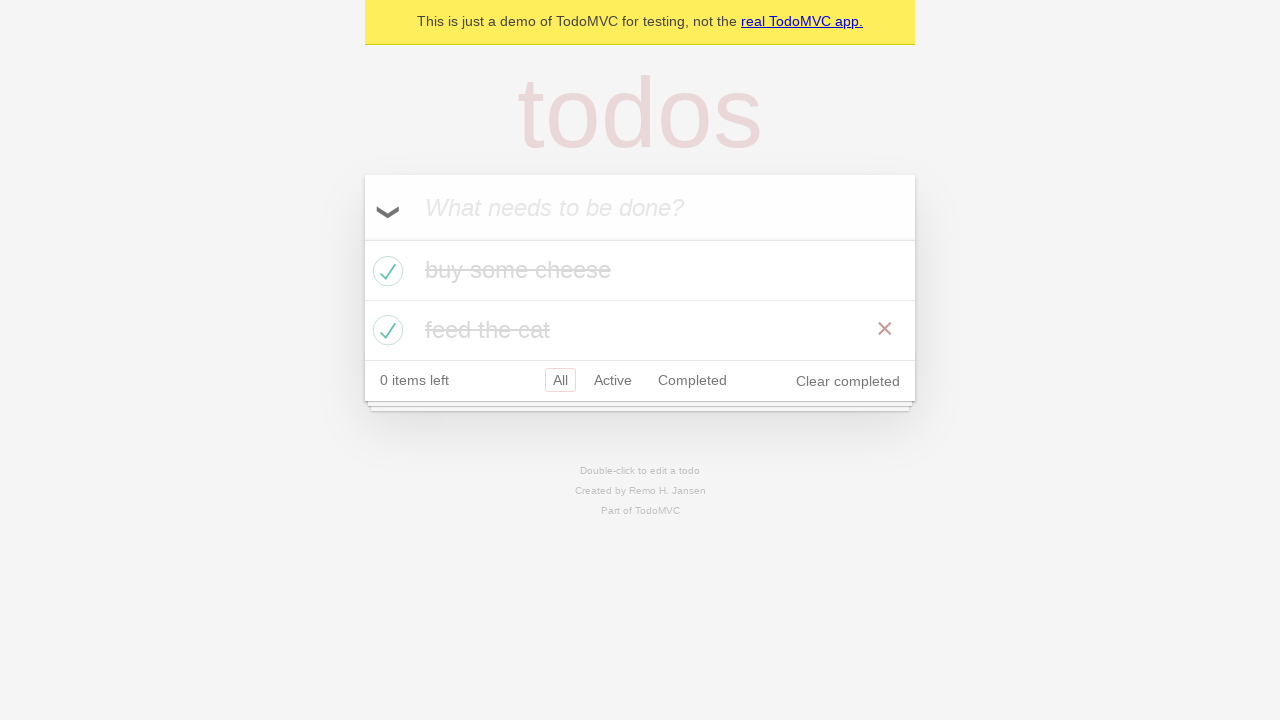